Tests autocomplete/suggestion functionality by typing in a country search field and selecting a suggested option.

Starting URL: https://rahulshettyacademy.com/AutomationPractice/

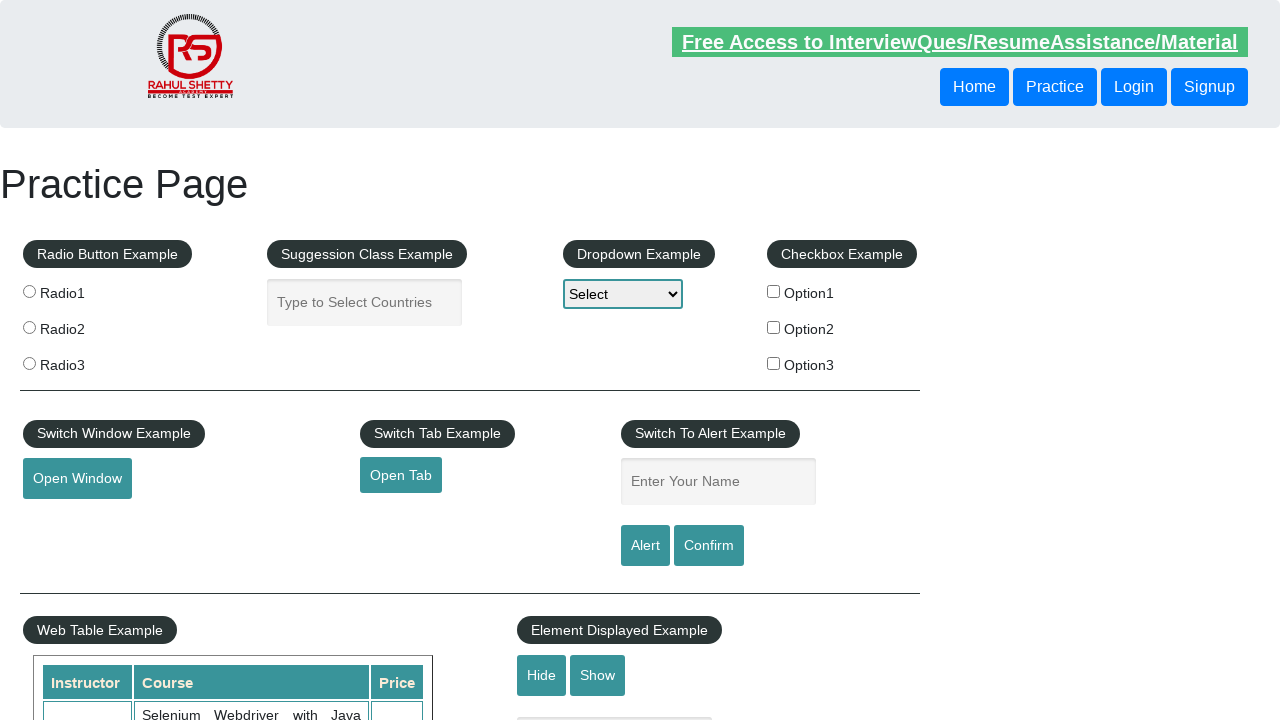

Clicked on country autocomplete field at (365, 302) on internal:attr=[placeholder="Type to Select Countries"i]
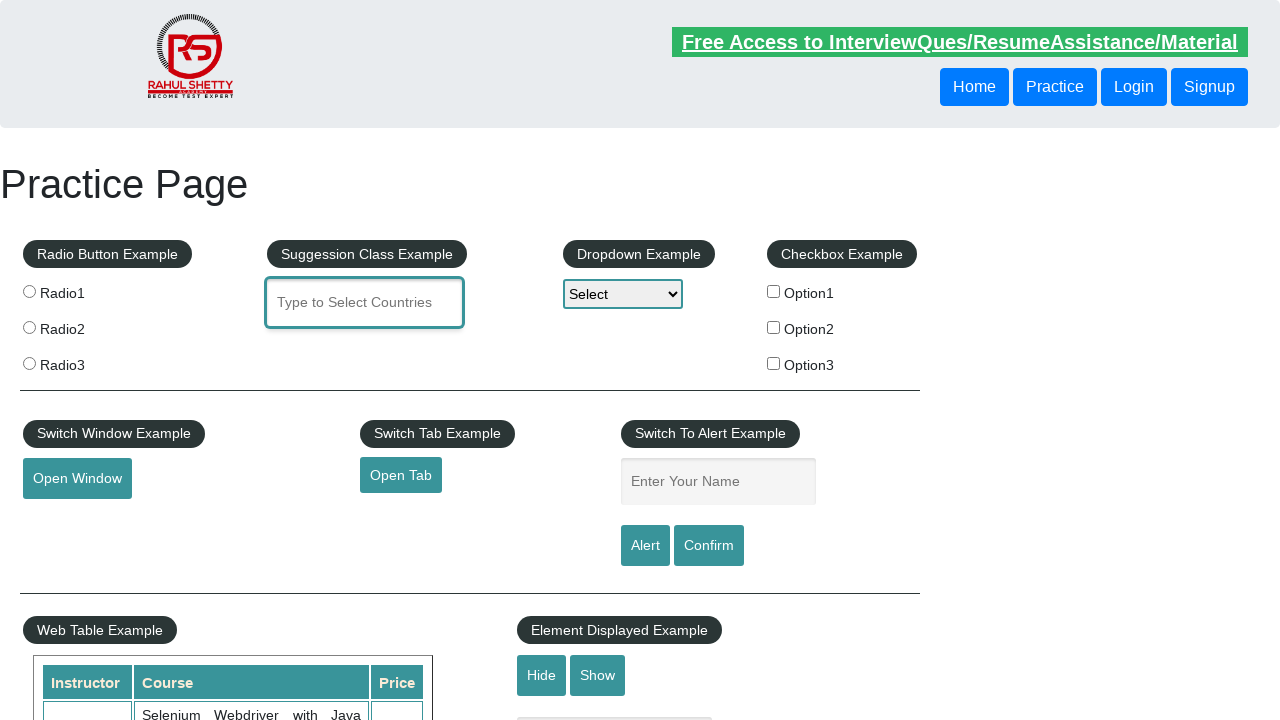

Typed 'ind' in country search field to trigger autocomplete suggestions on internal:attr=[placeholder="Type to Select Countries"i]
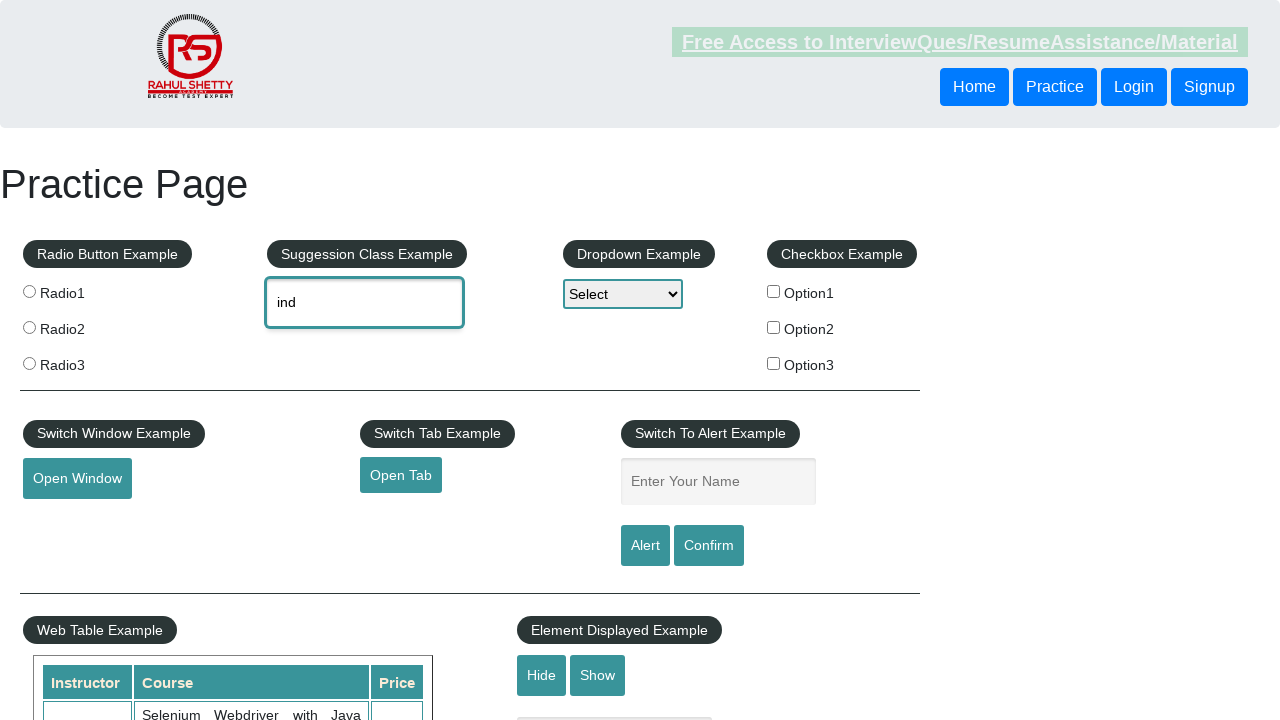

Selected 'India' from autocomplete suggestions at (382, 372) on xpath=//div[text()='India']
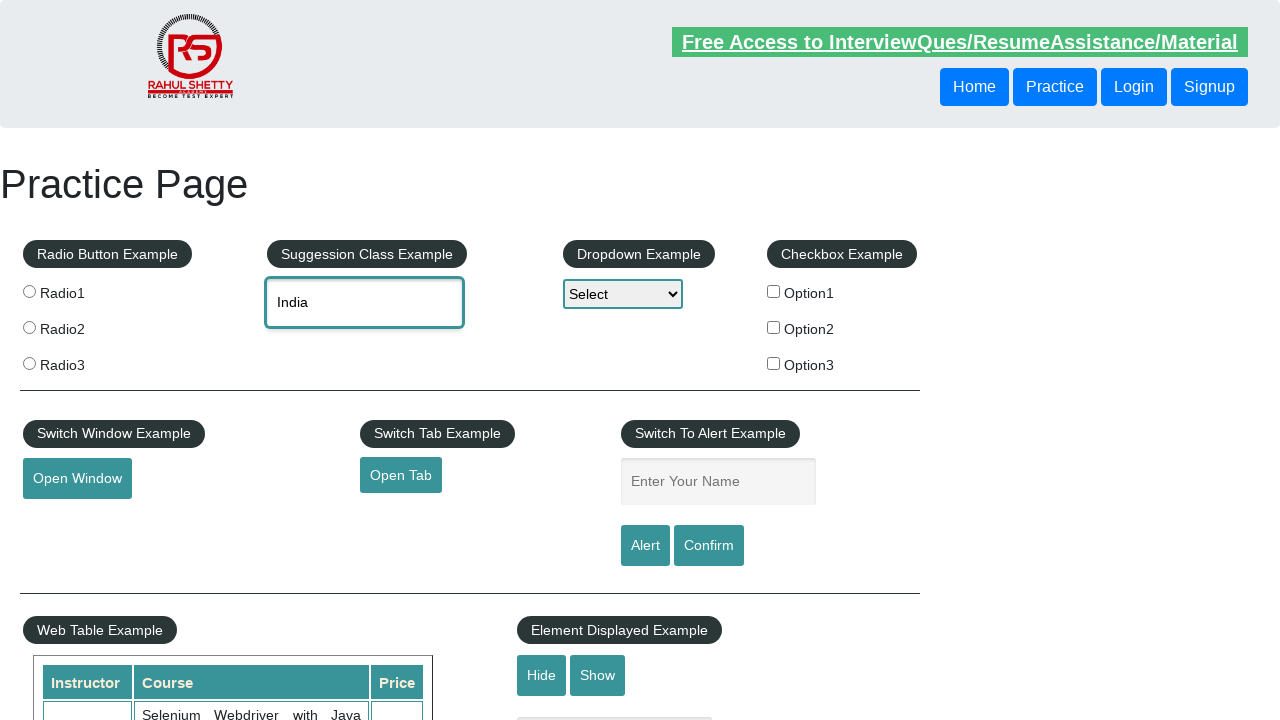

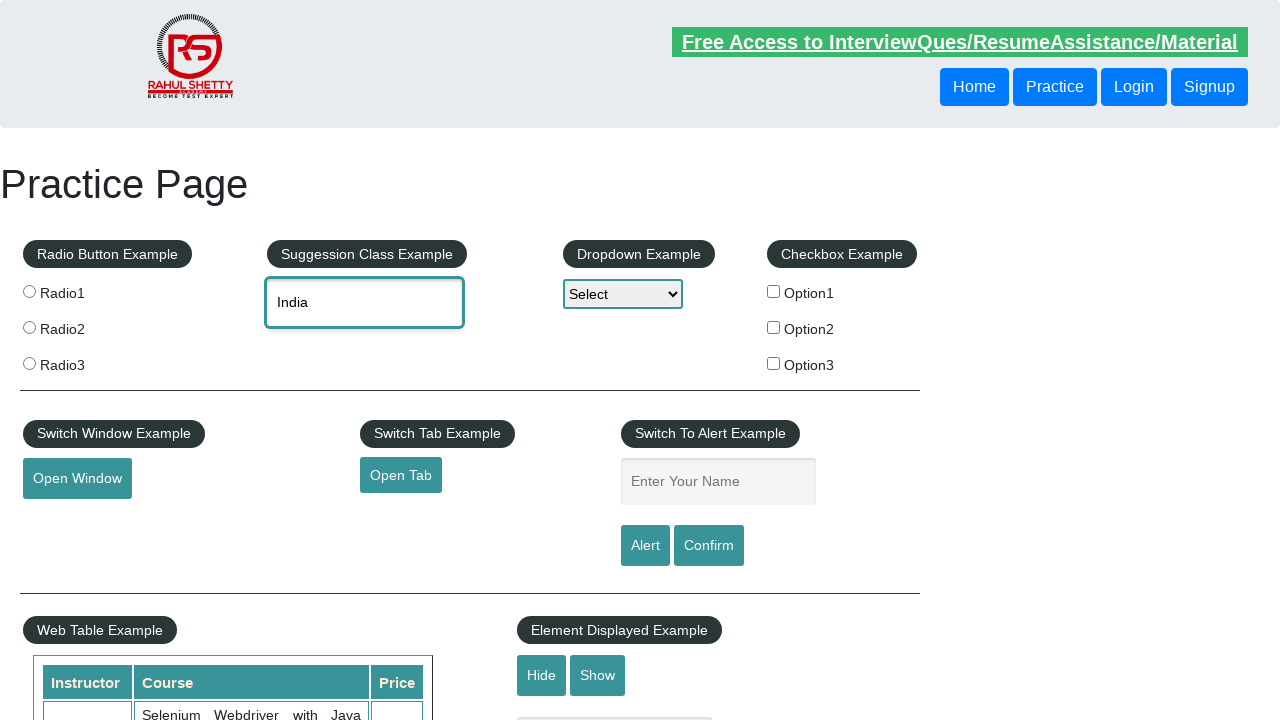